Tests browser navigation functionality by visiting two websites and using back/forward navigation controls to move between them

Starting URL: https://demo.guru99.com/test/newtours/

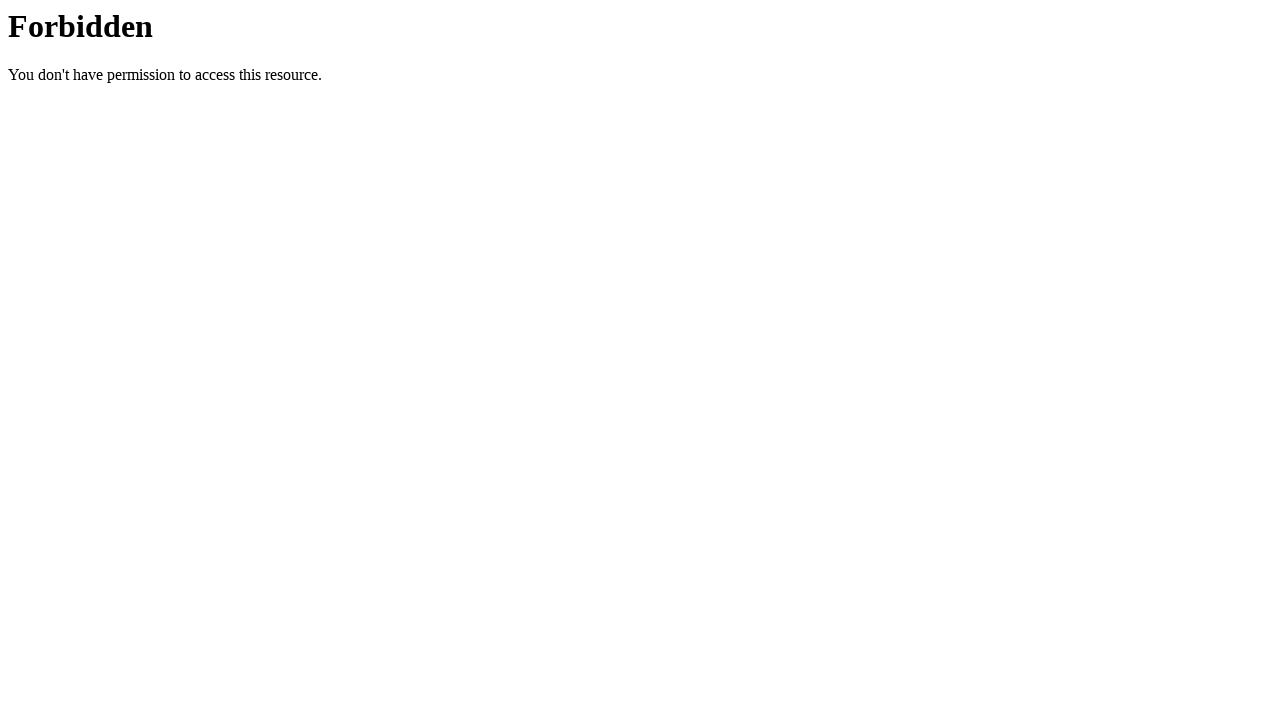

Navigated to https://www.pavantestingtools.com/
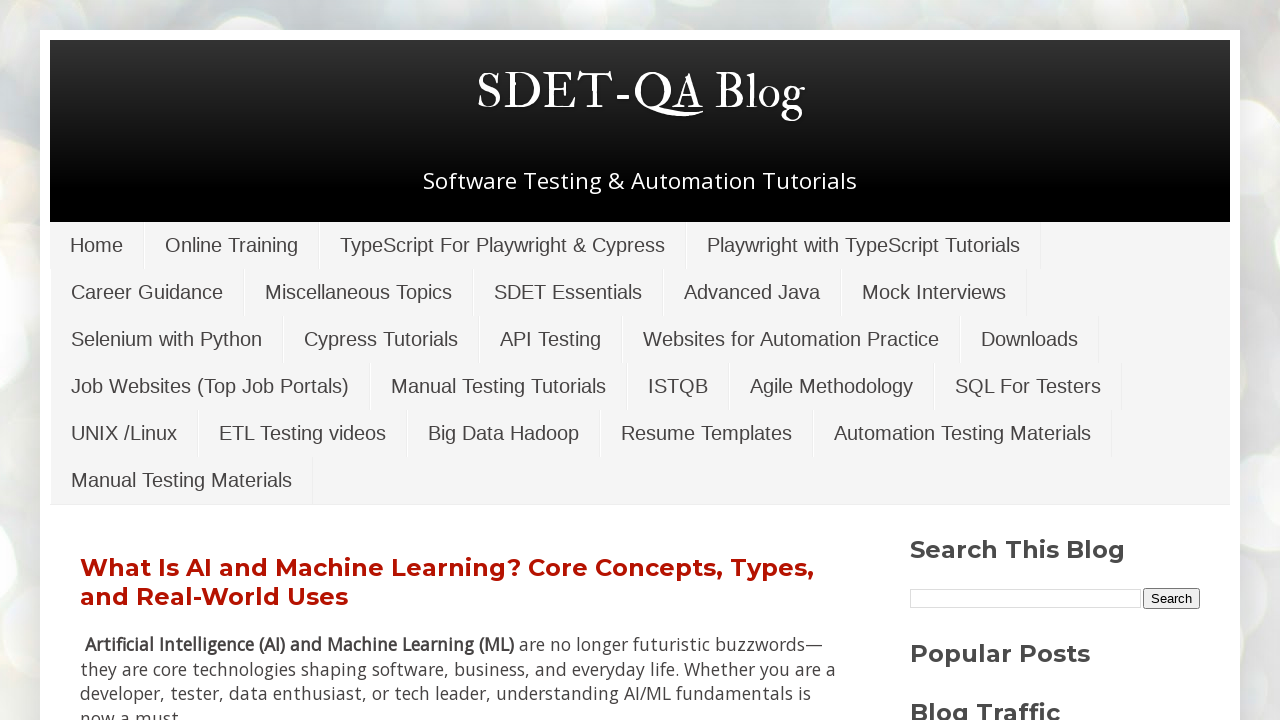

Second website loaded (domcontentloaded)
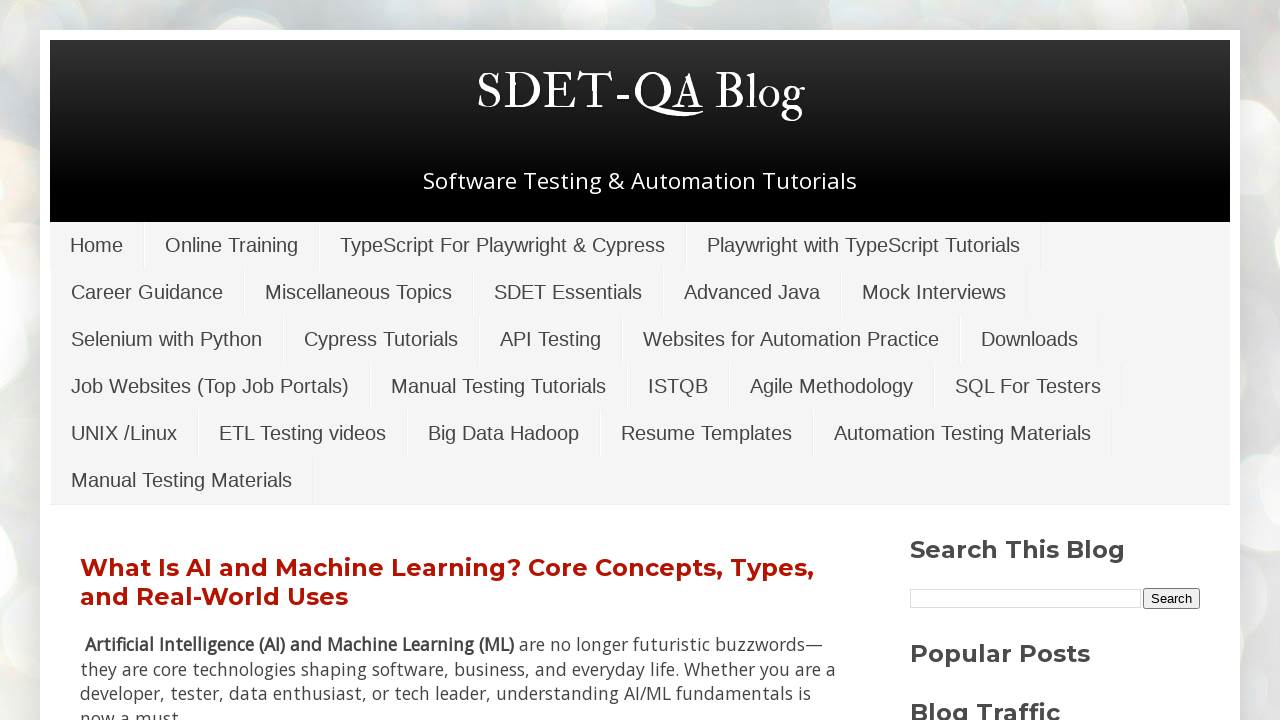

Navigated back to https://demo.guru99.com/test/newtours/
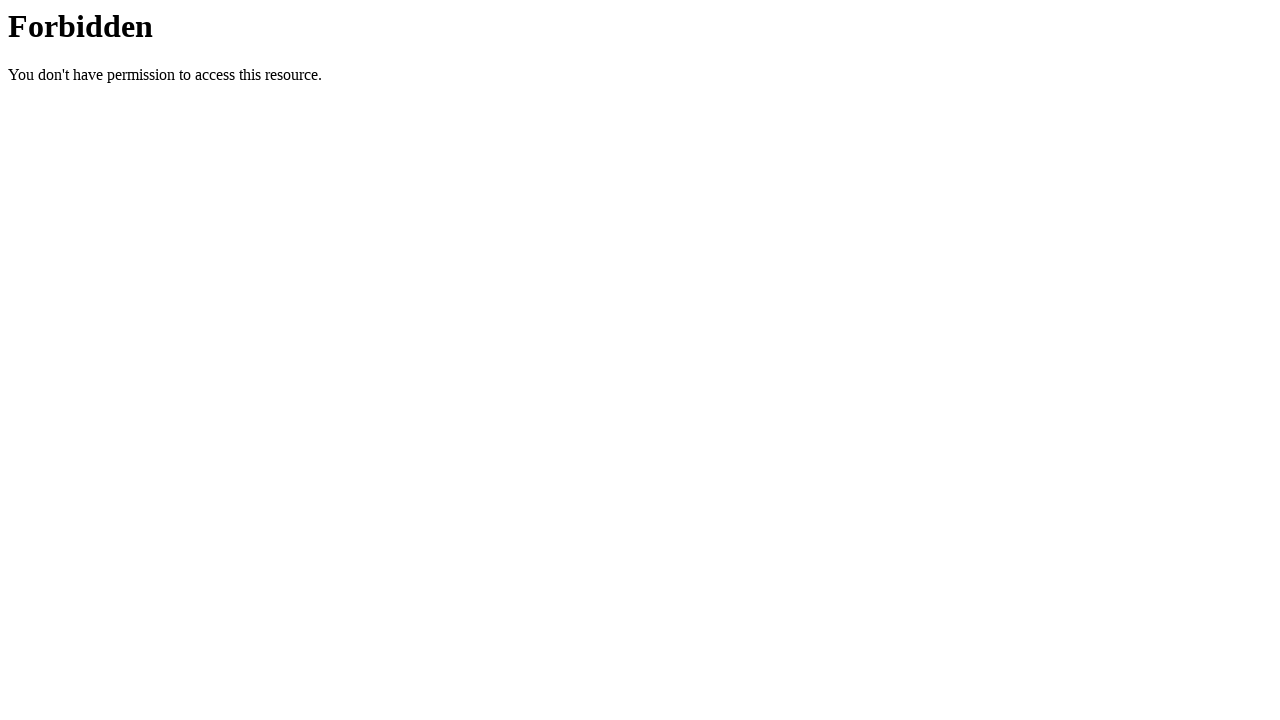

First website loaded (domcontentloaded)
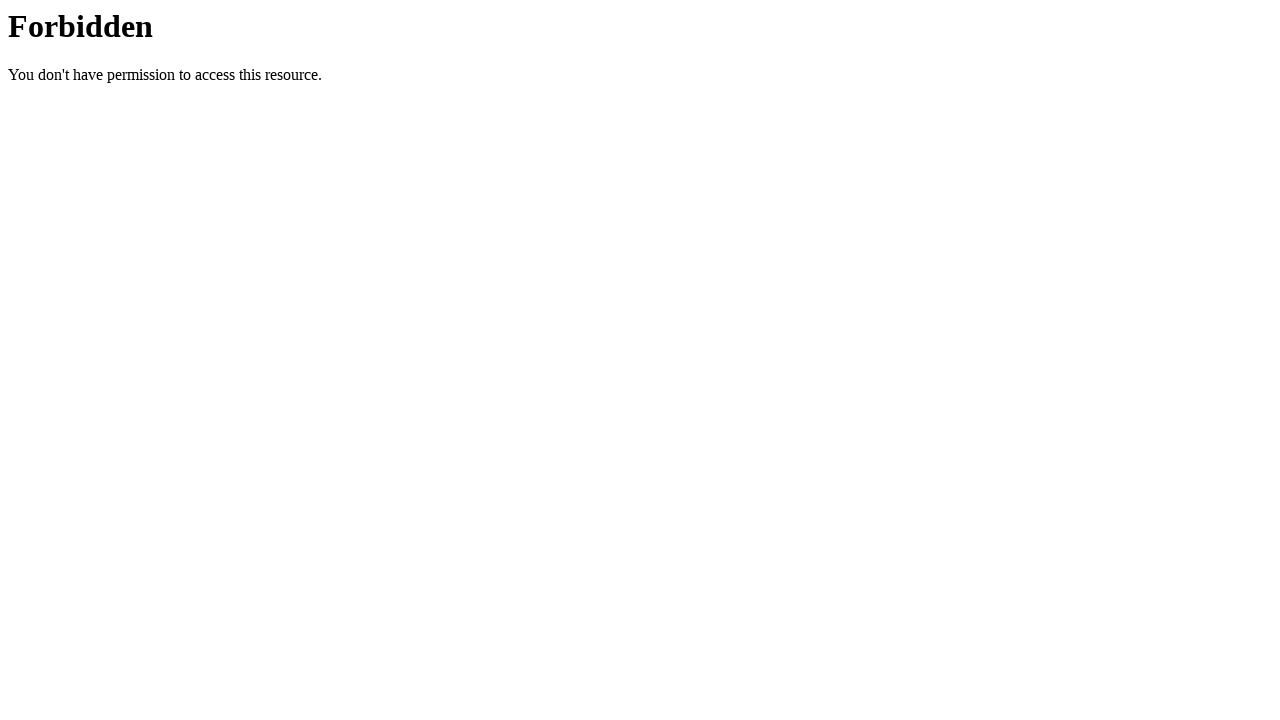

Navigated forward to https://www.pavantestingtools.com/
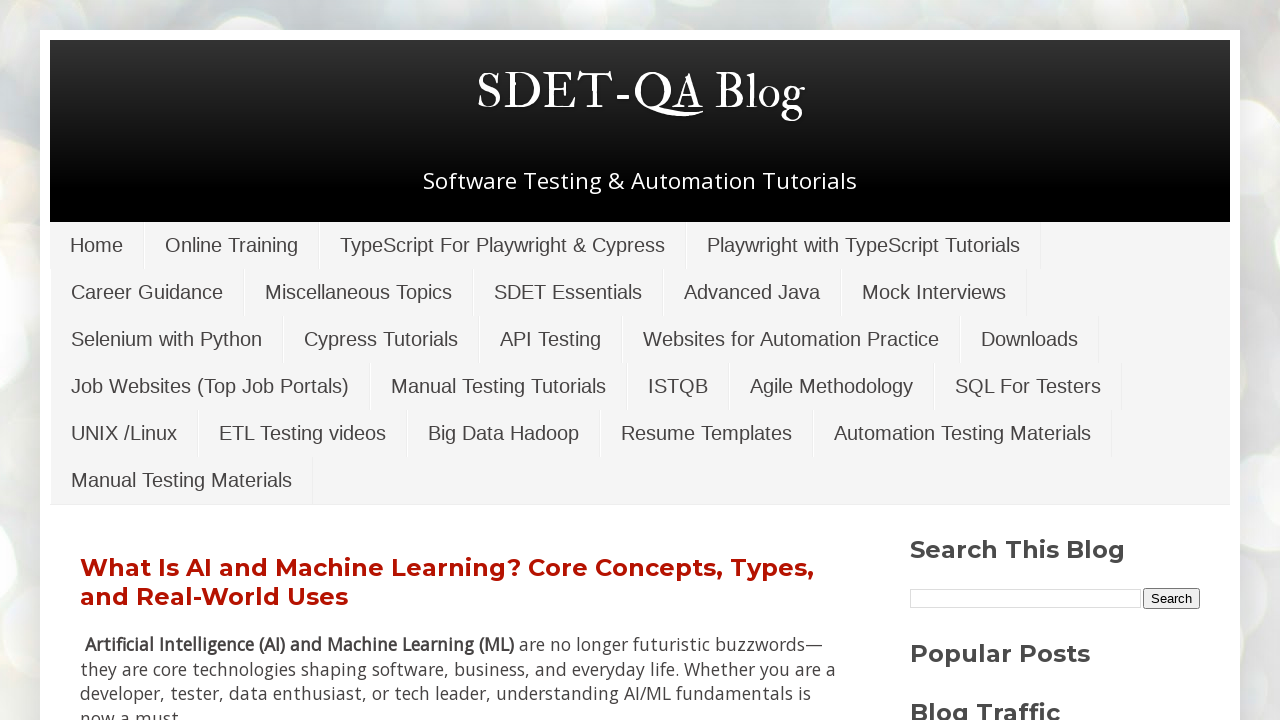

Second website loaded again (domcontentloaded)
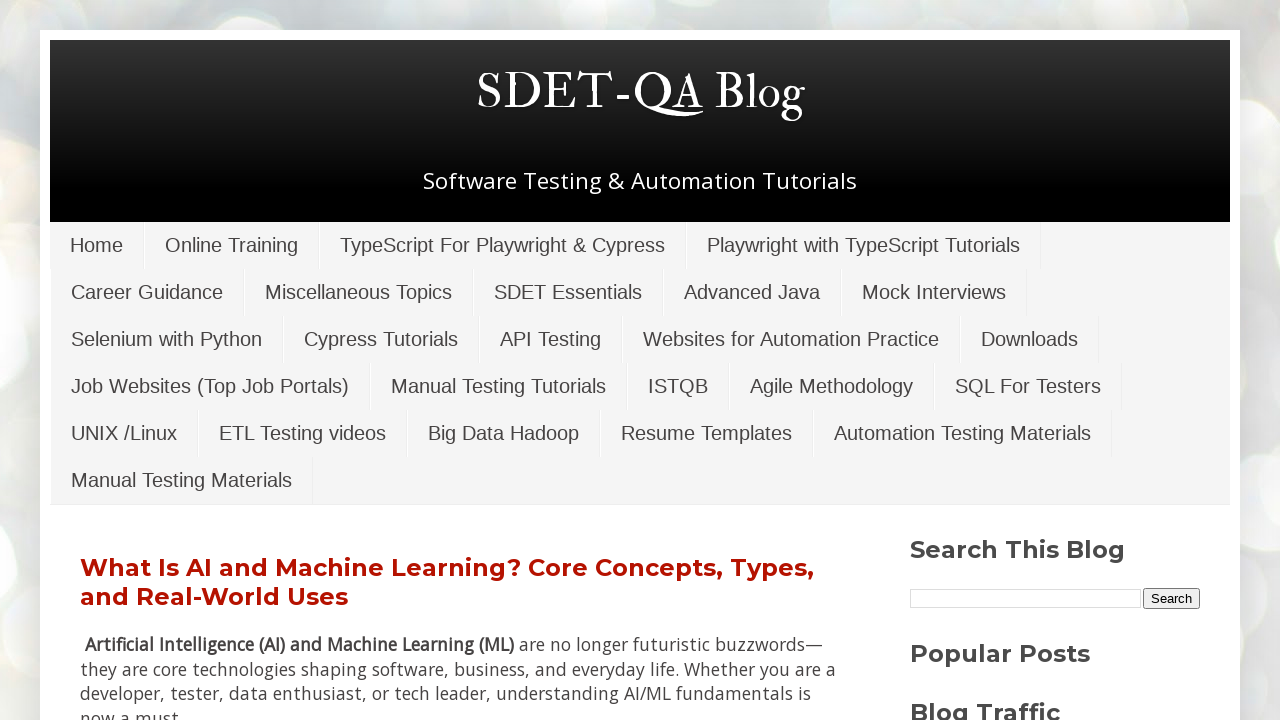

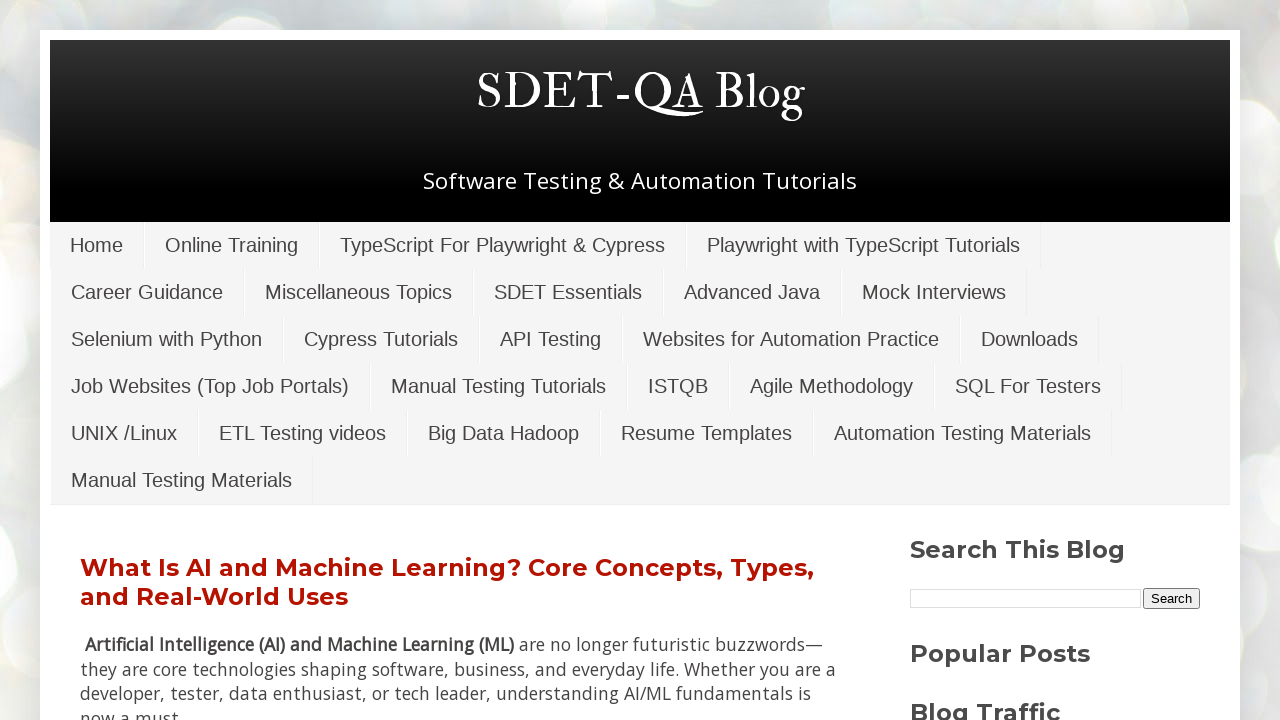